Navigates to a product offers page, sorts the table by name, and searches through paginated results to find and display prices for items containing "Rice"

Starting URL: https://rahulshettyacademy.com/seleniumPractise/#/offers

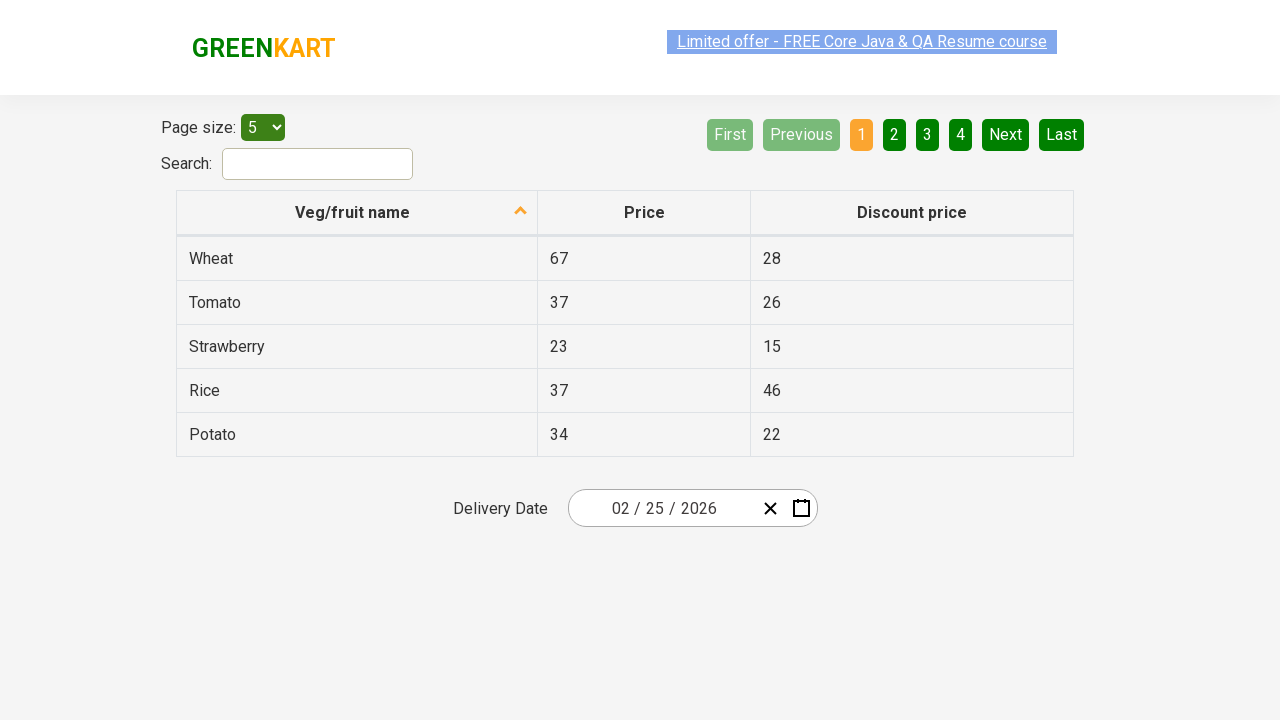

Clicked on 'name' column header to sort table at (353, 212) on xpath=//tr//th/span[contains(text(),'name')]
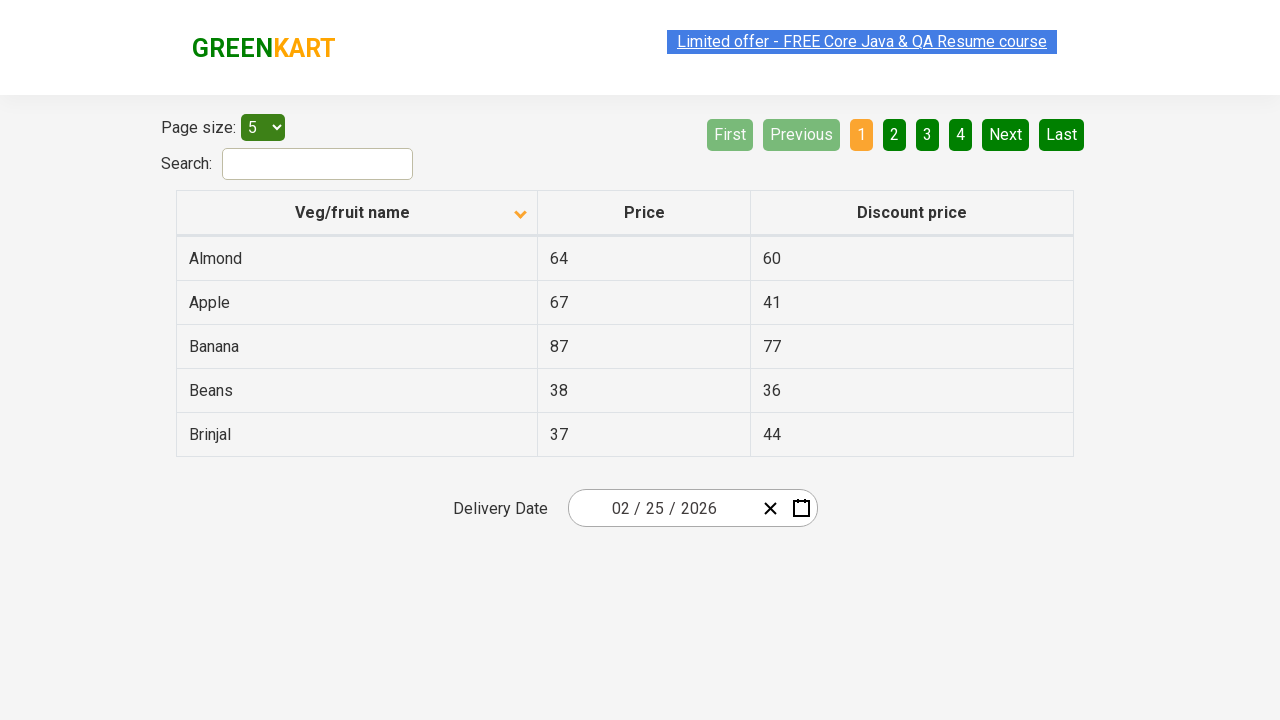

Retrieved all product names from current page
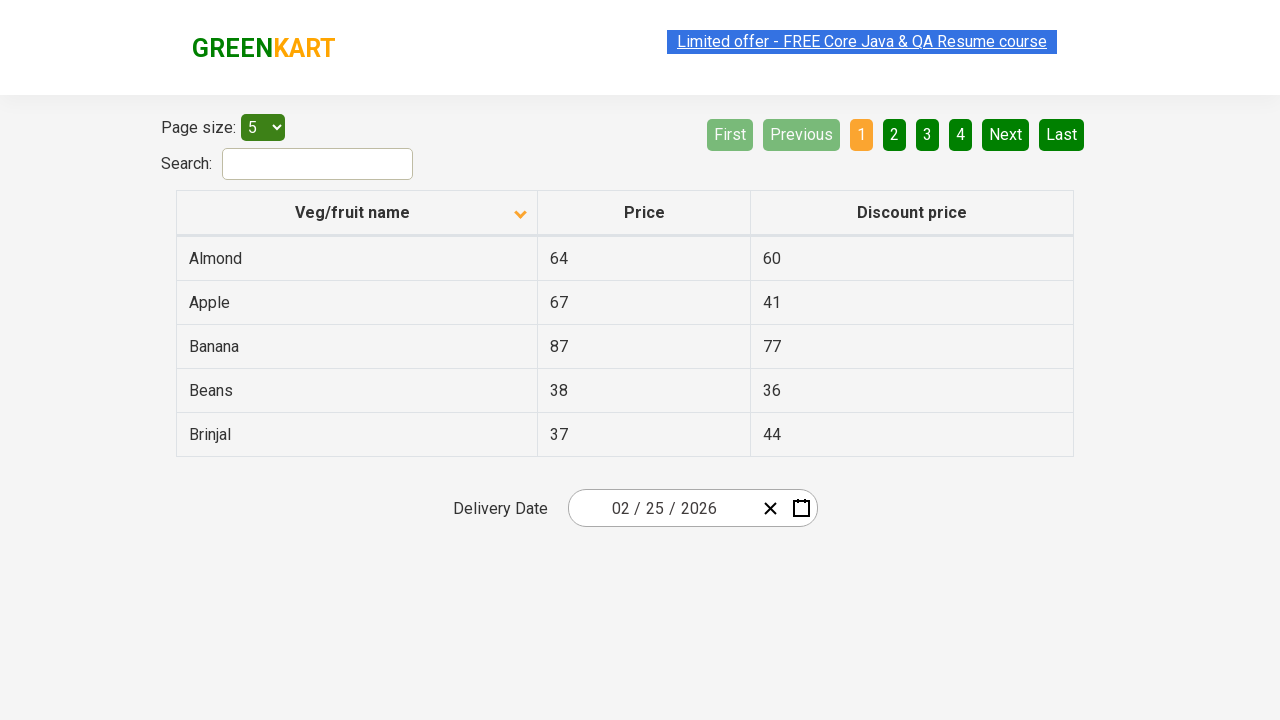

Clicked 'Next' button to go to next page at (1006, 134) on xpath=//a[@aria-label='Next']
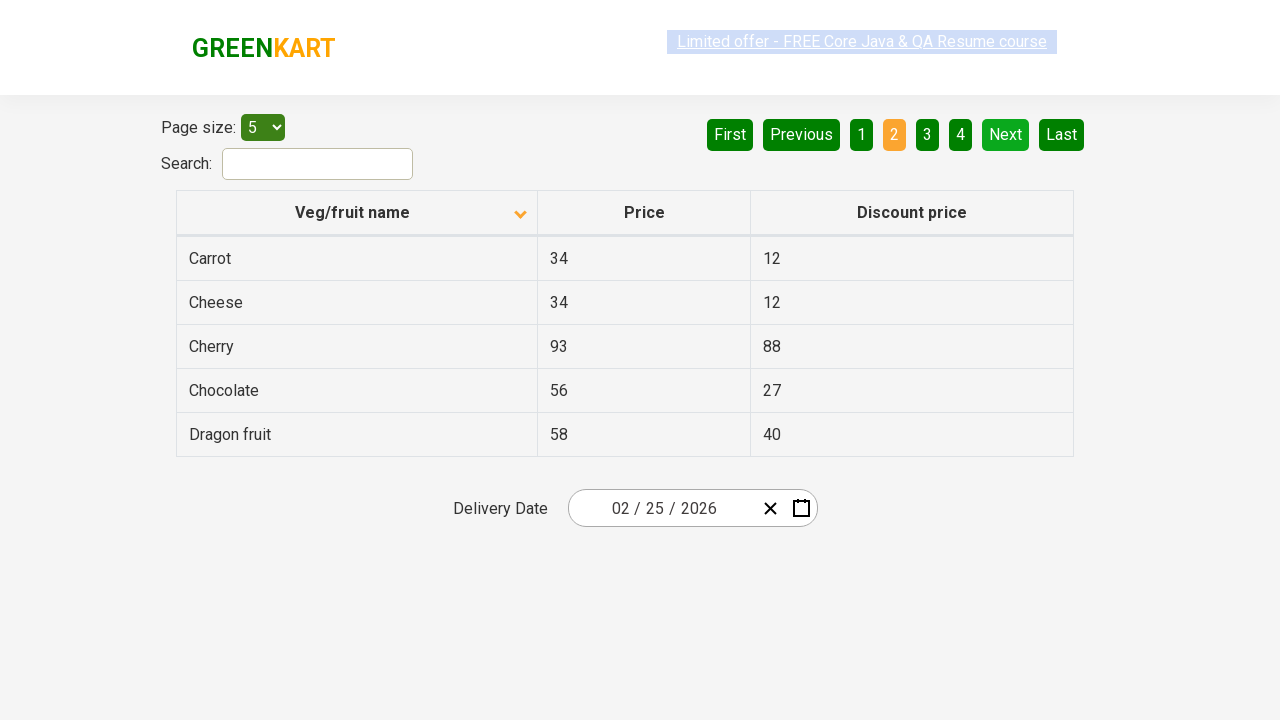

Waited for table to update with next page content
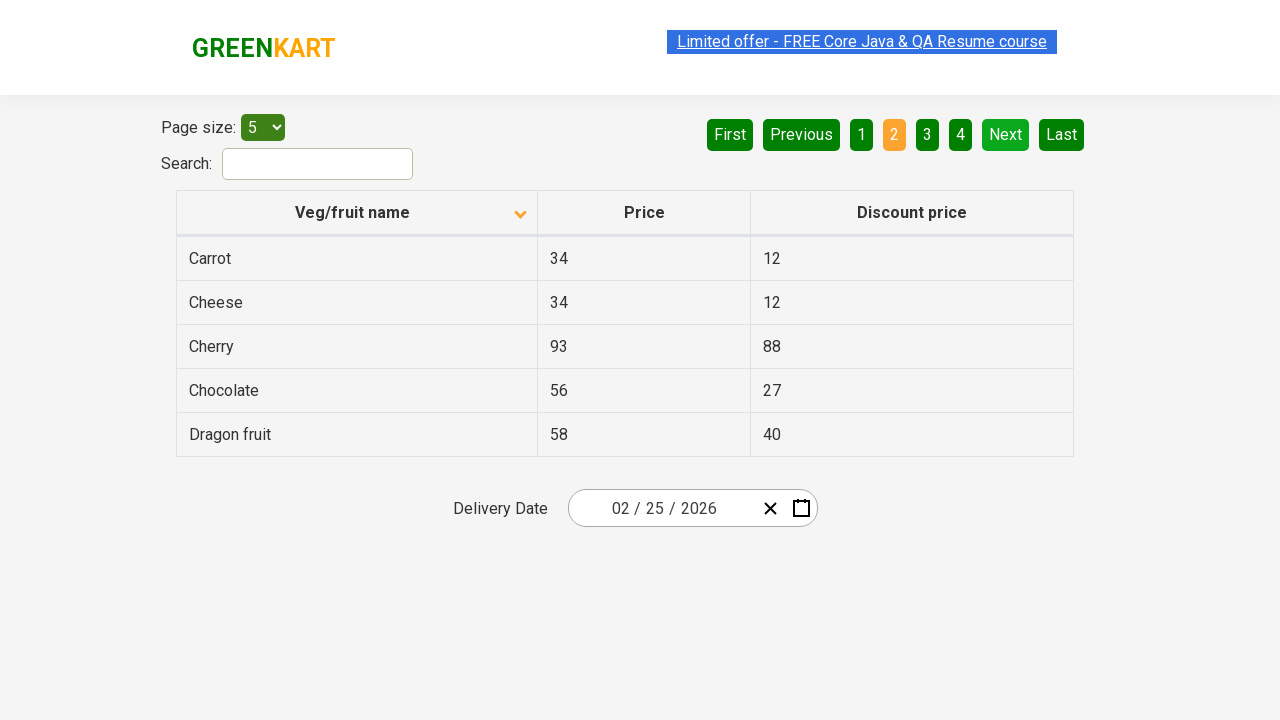

Retrieved all product names from current page
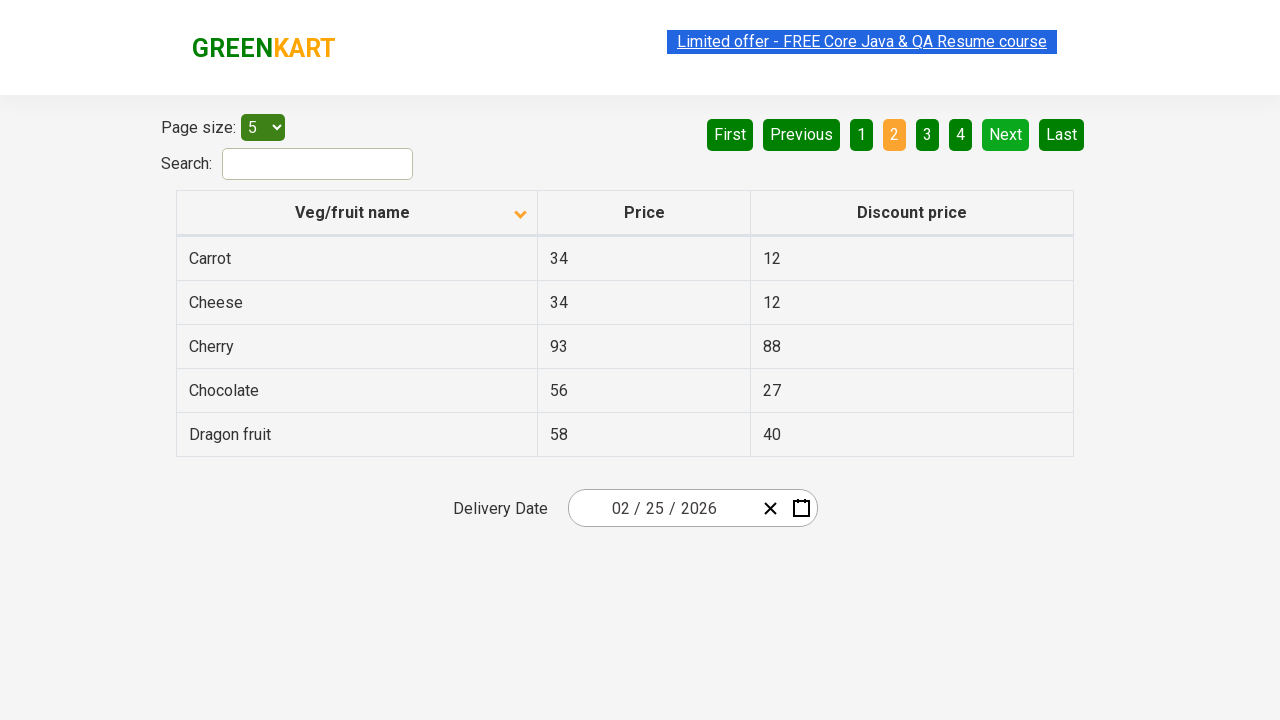

Clicked 'Next' button to go to next page at (1006, 134) on xpath=//a[@aria-label='Next']
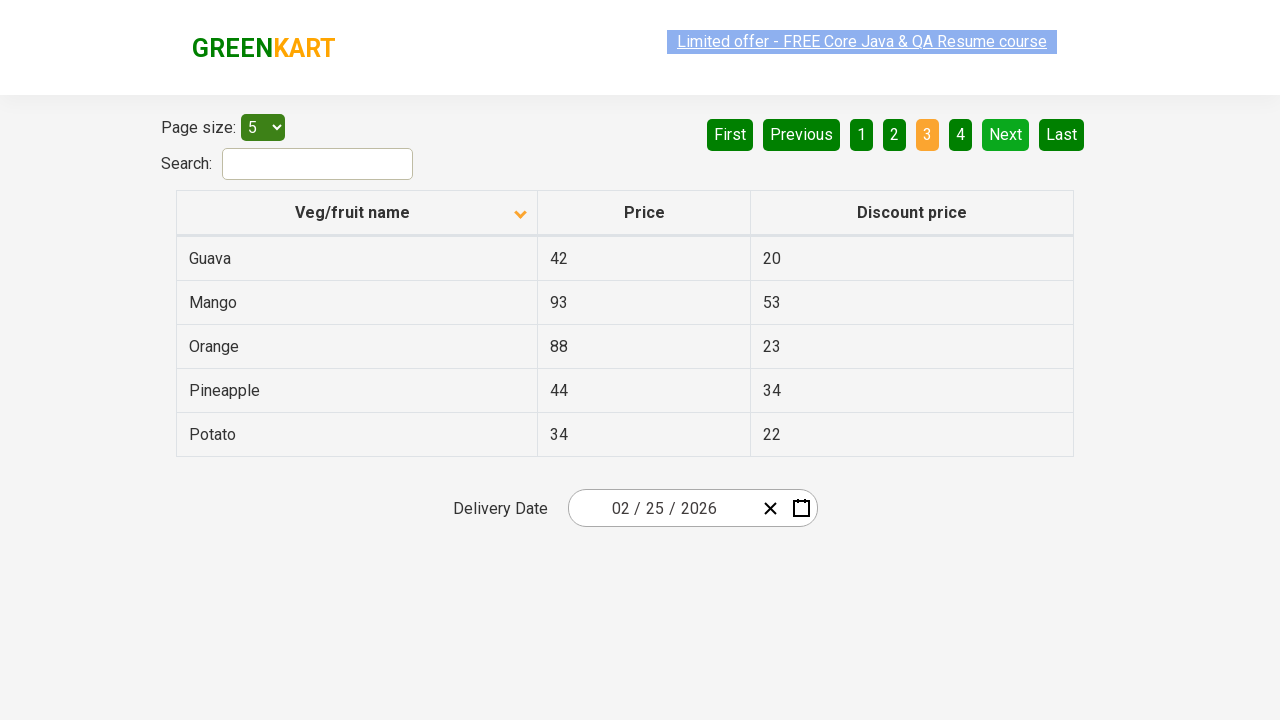

Waited for table to update with next page content
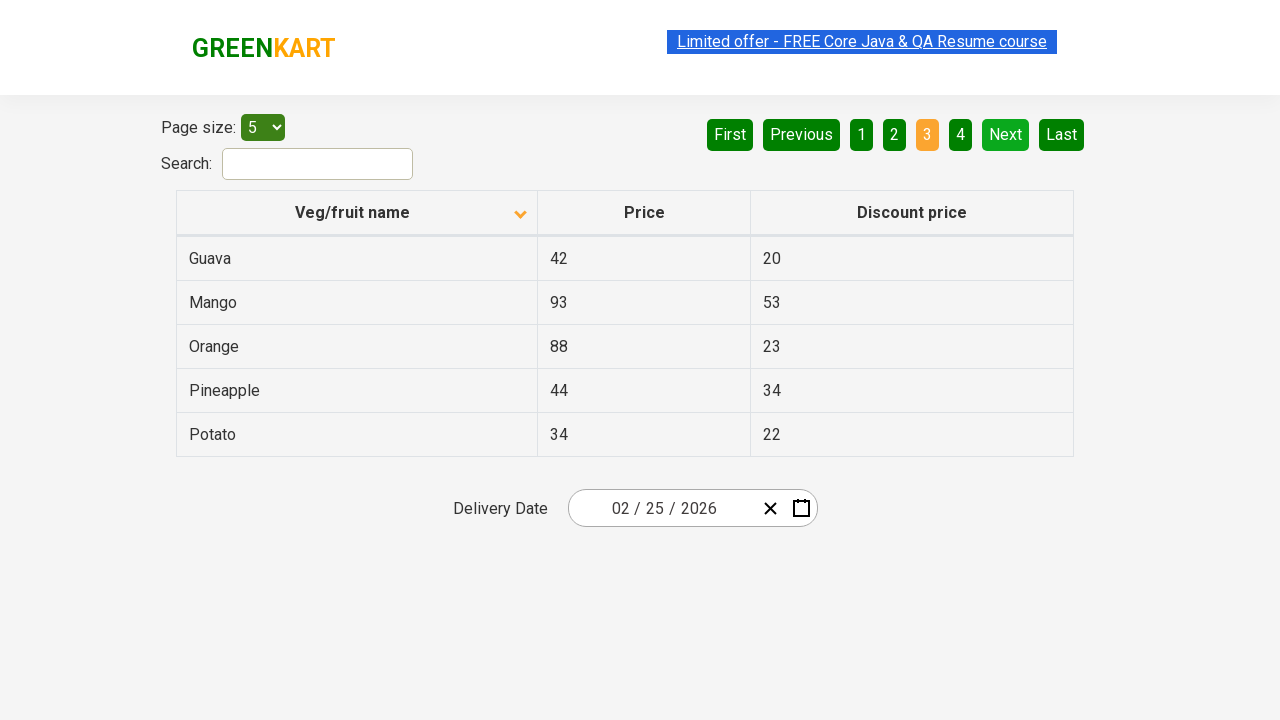

Retrieved all product names from current page
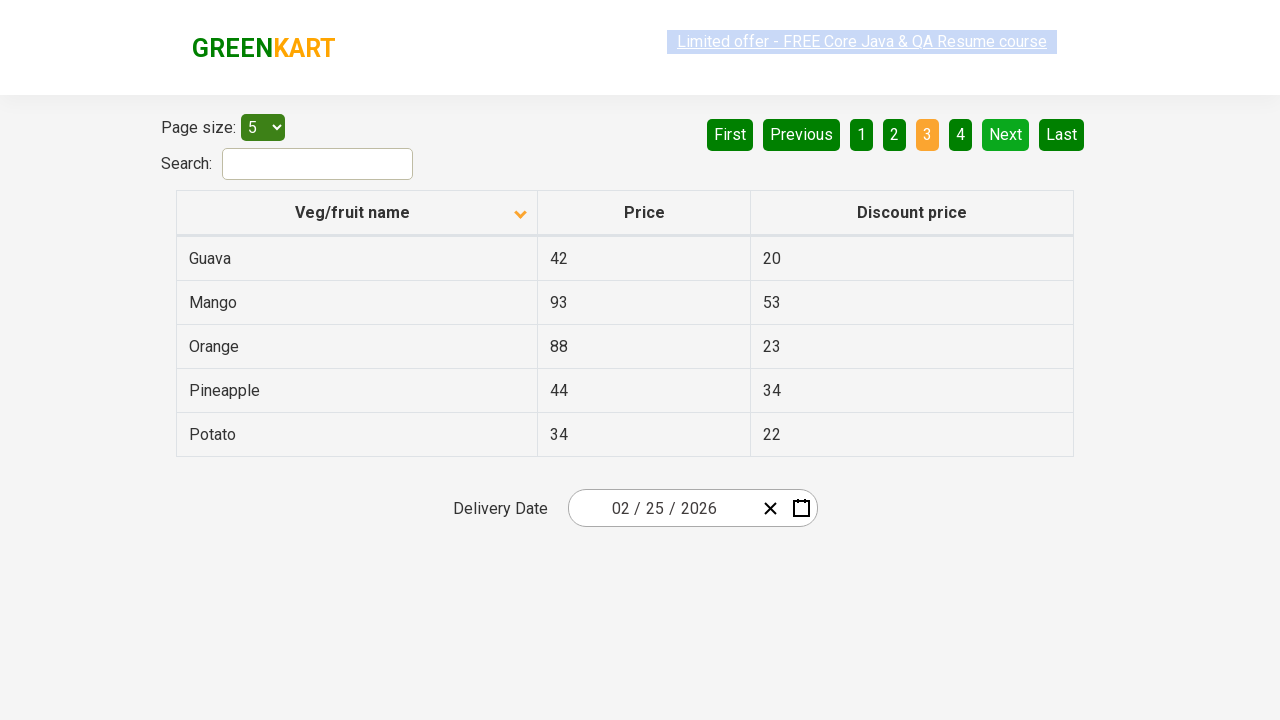

Clicked 'Next' button to go to next page at (1006, 134) on xpath=//a[@aria-label='Next']
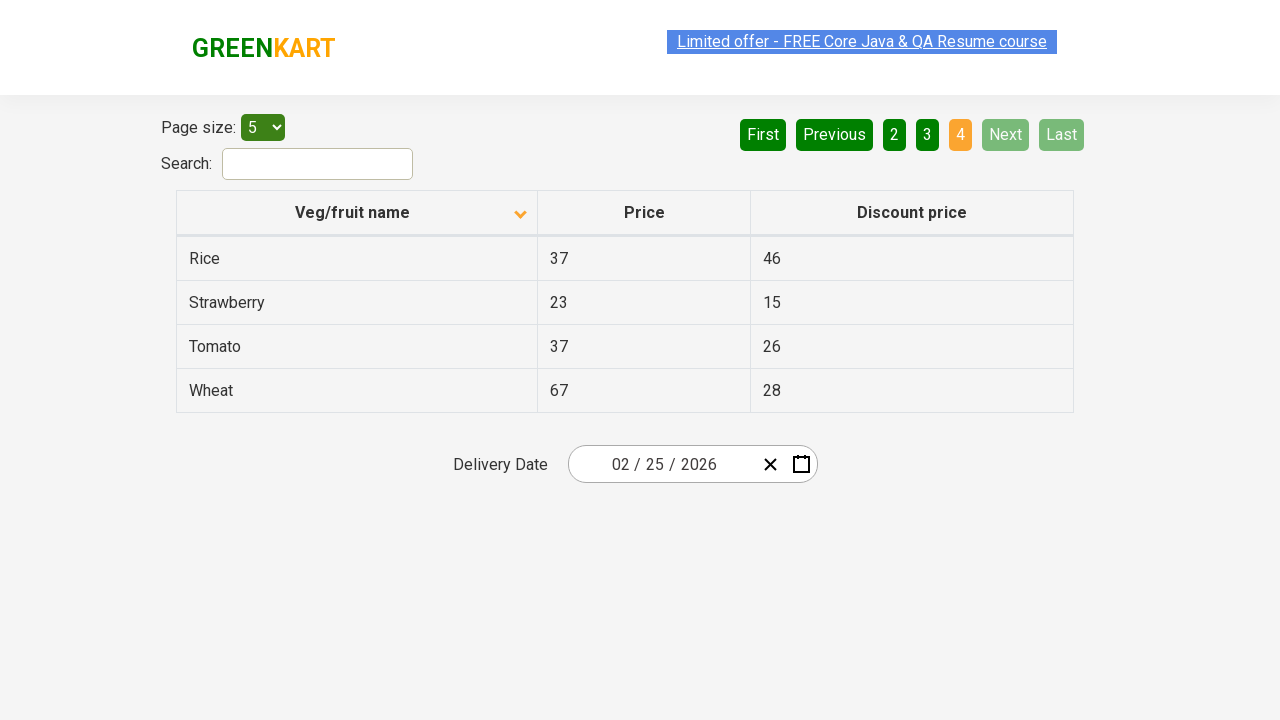

Waited for table to update with next page content
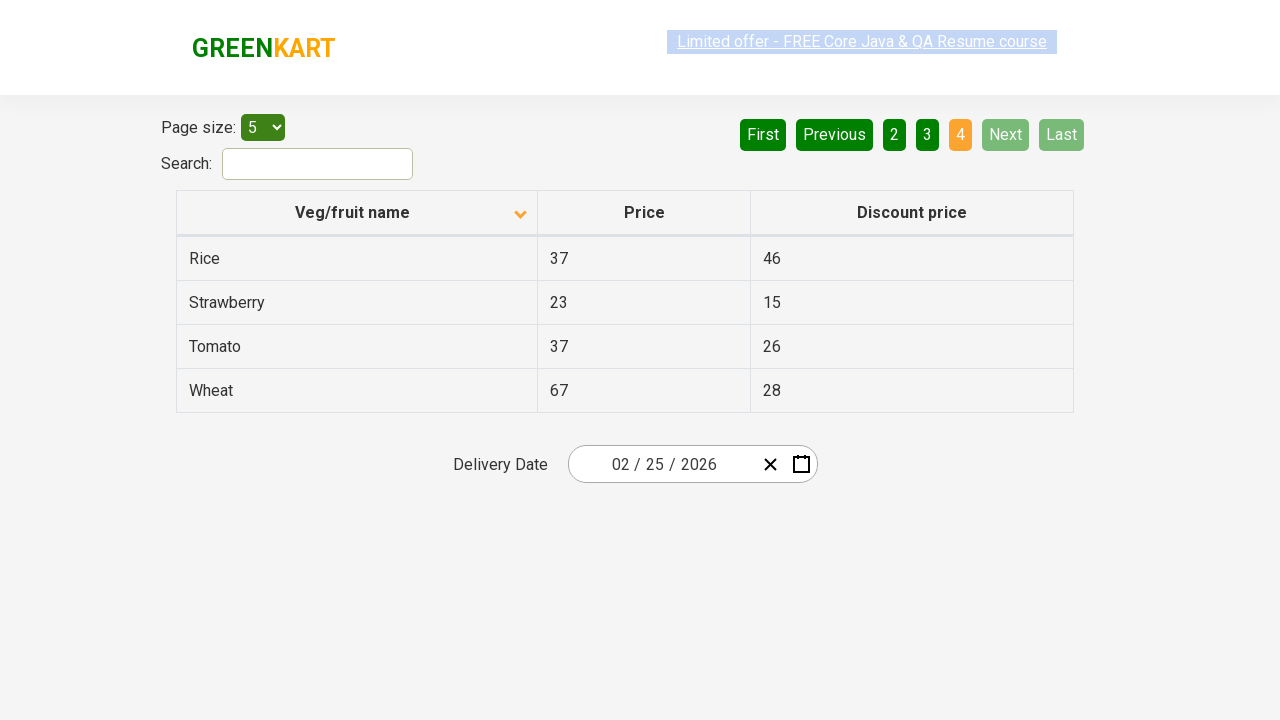

Retrieved all product names from current page
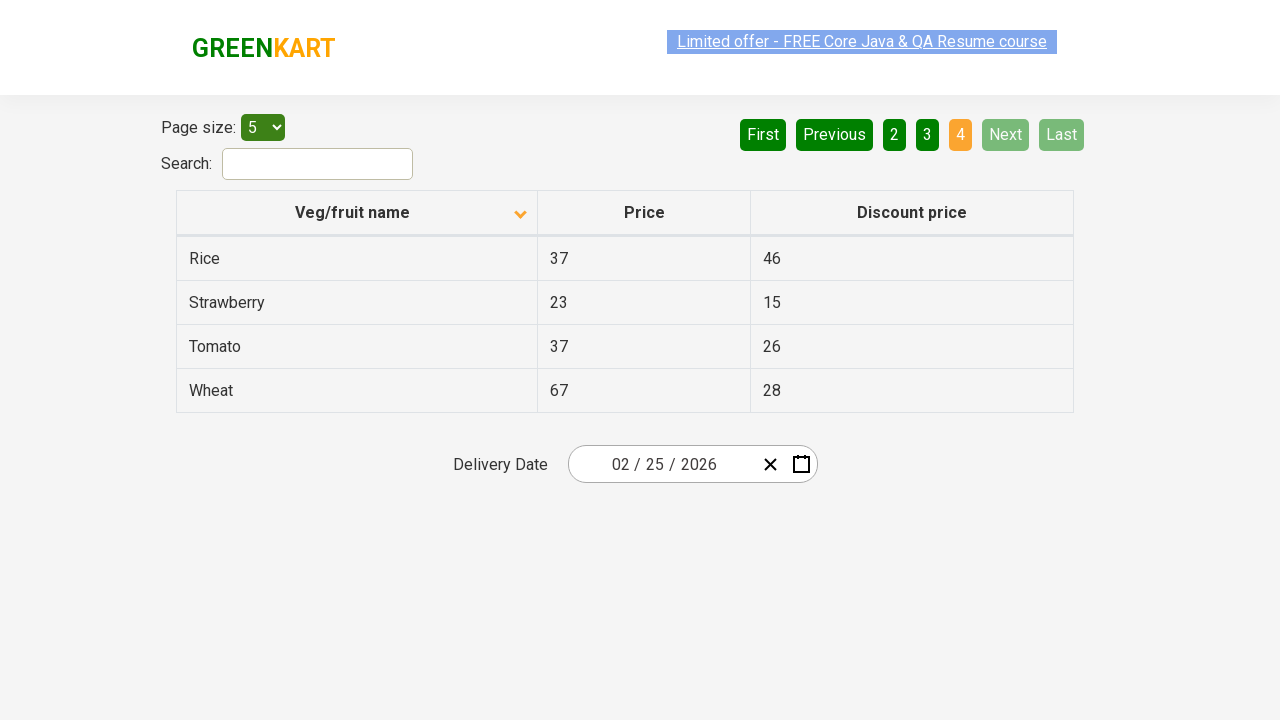

Found product containing 'Rice' with price: 37
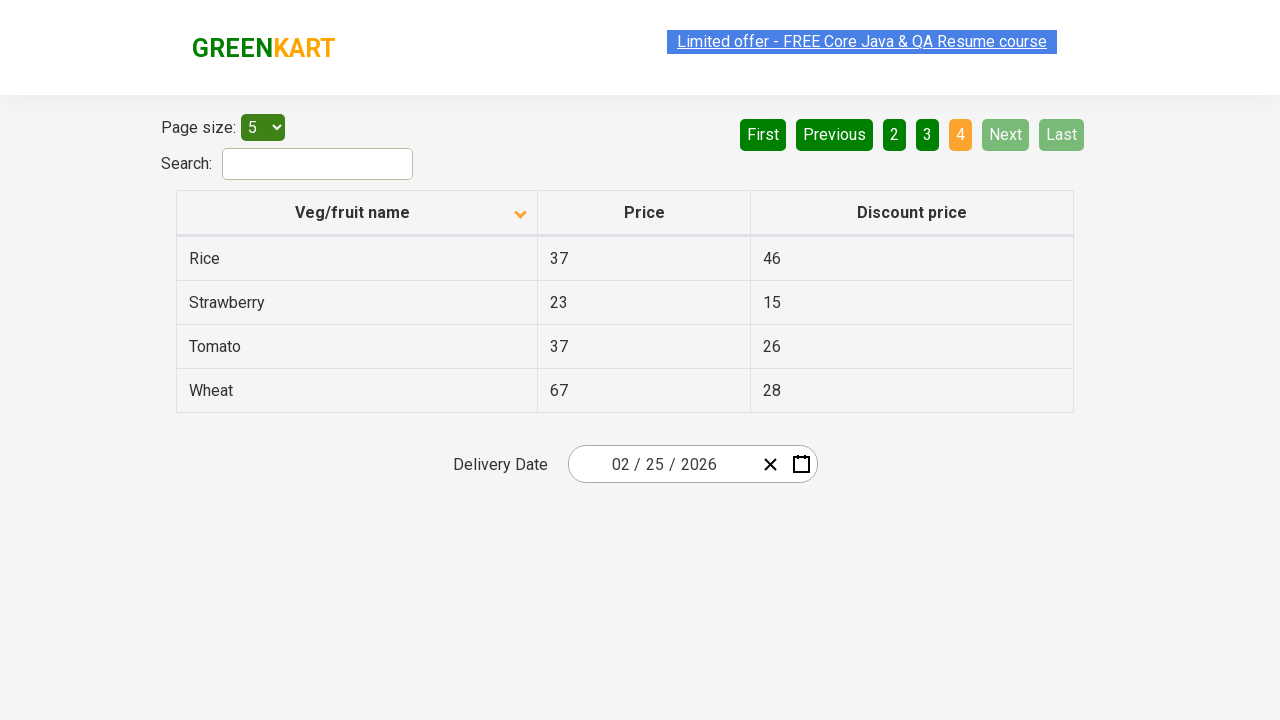

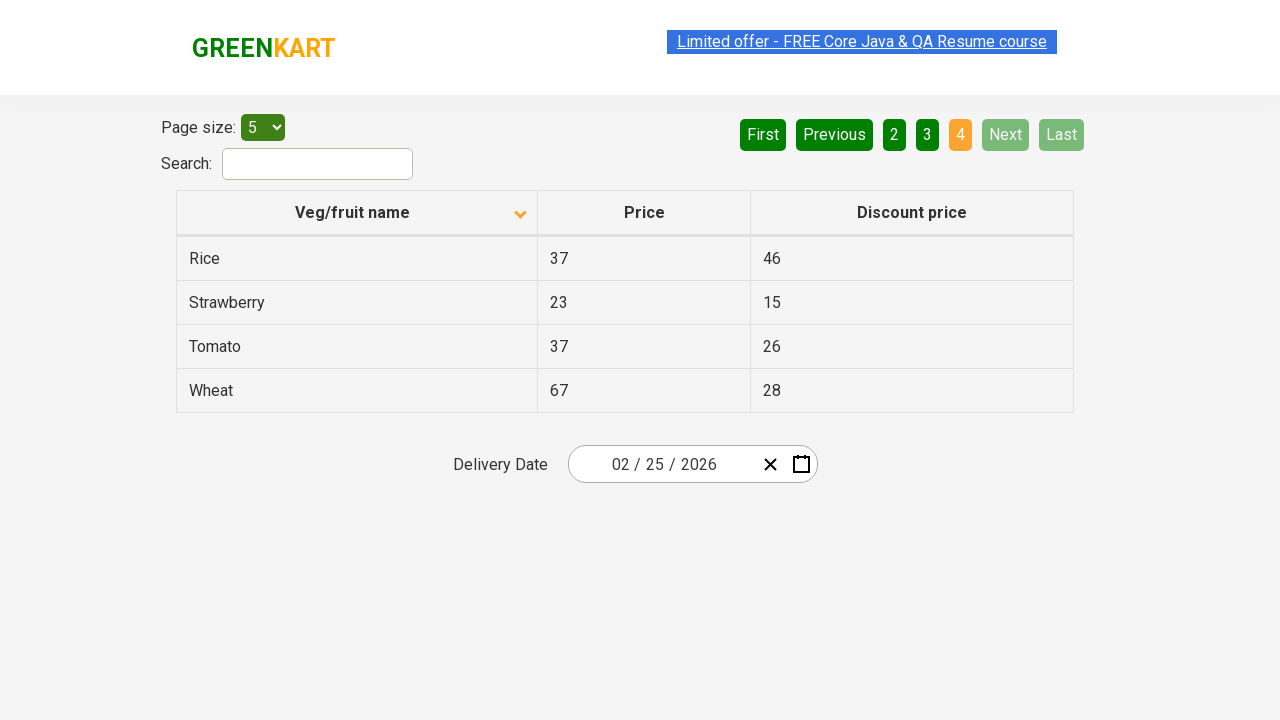